Tests dynamic content loading by clicking a start button and waiting for hidden content to appear

Starting URL: http://the-internet.herokuapp.com/dynamic_loading/2

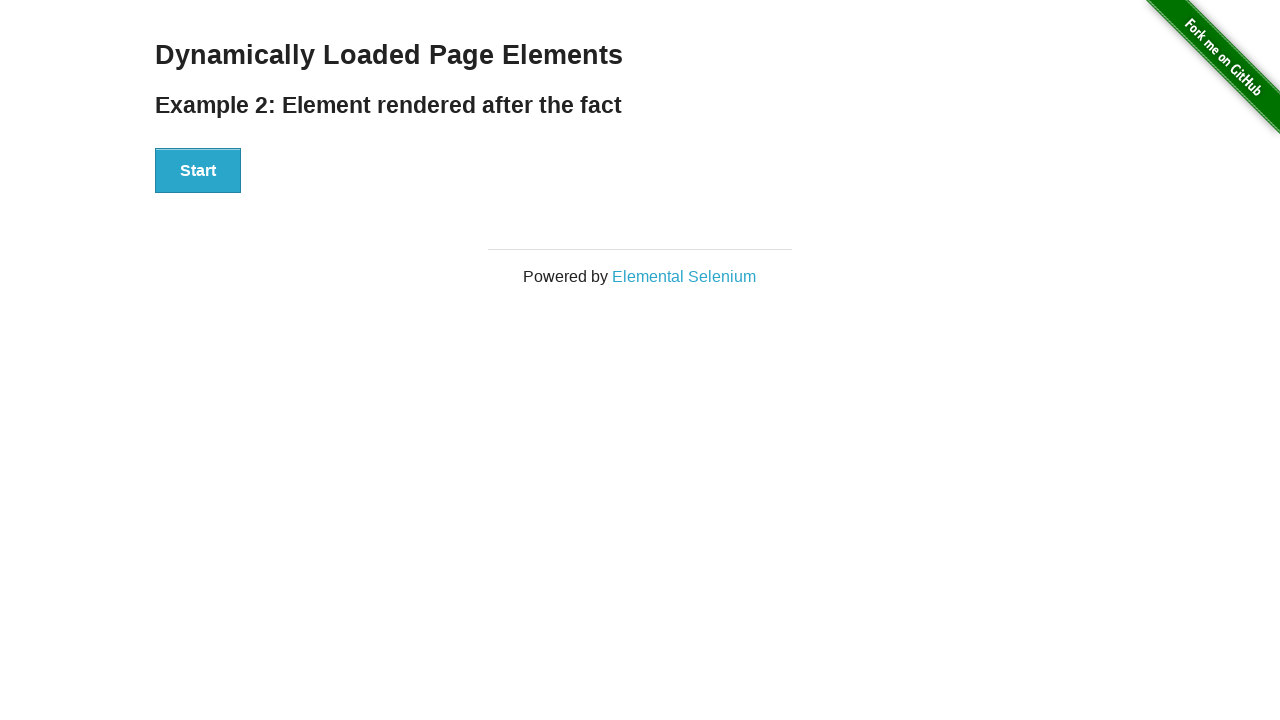

Clicked start button to trigger dynamic content loading at (198, 171) on #start>button
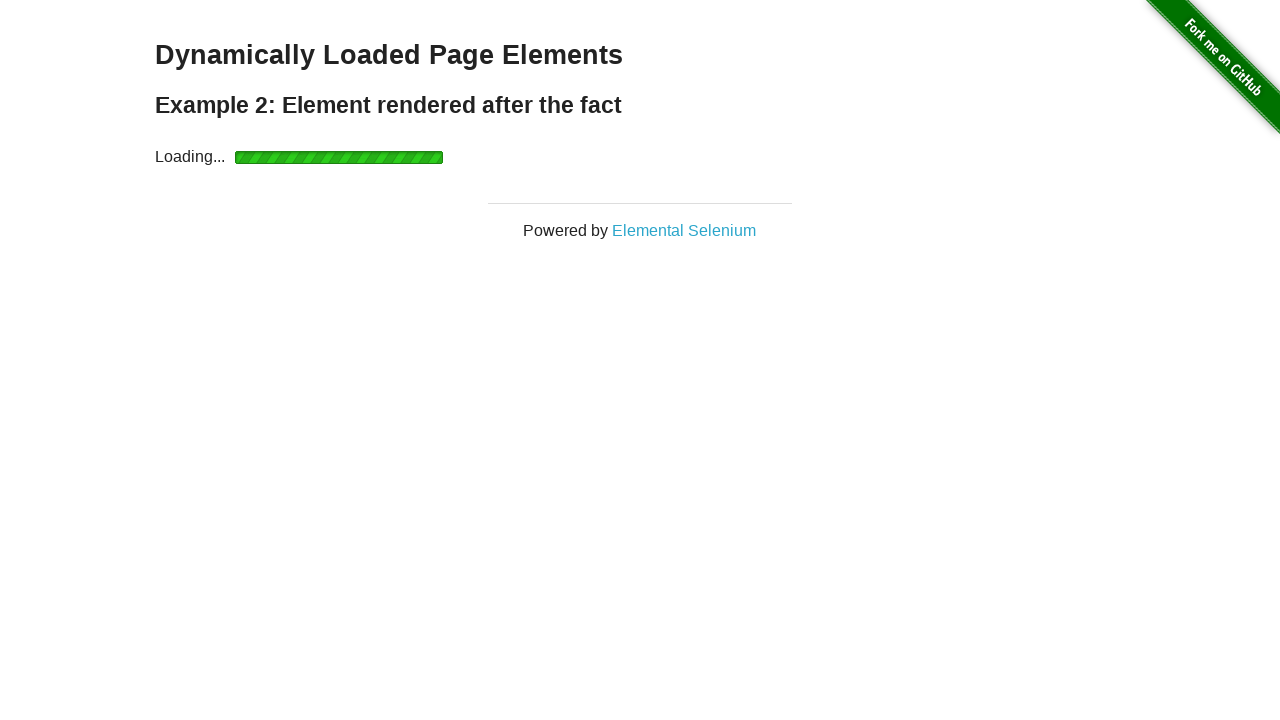

Dynamic content element appeared after waiting
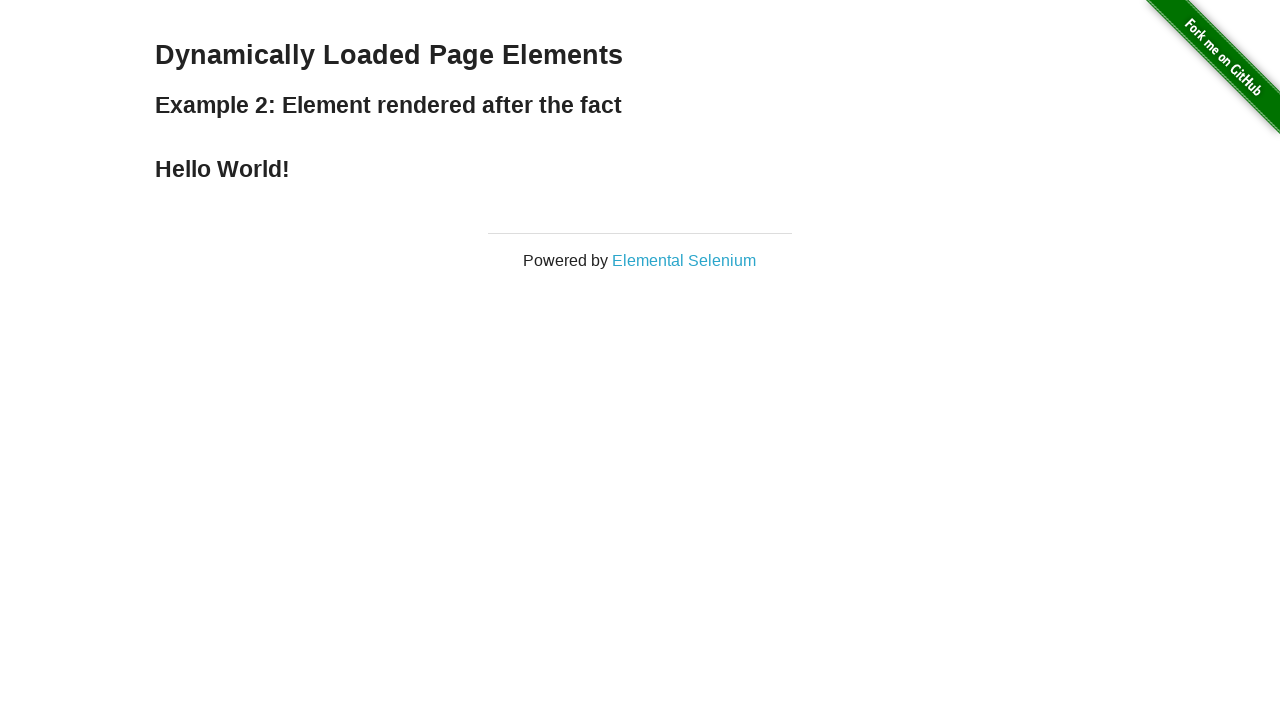

Located the dynamically loaded h4 element
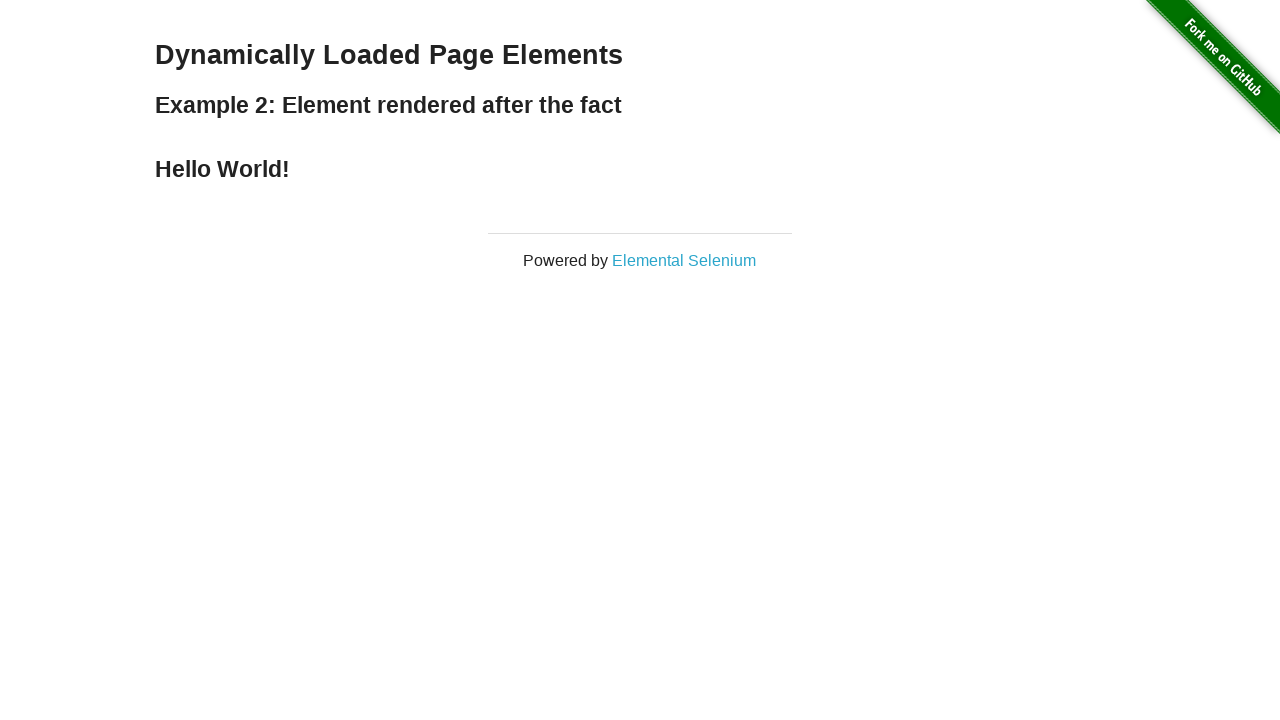

Retrieved text content: 'Hello World!'
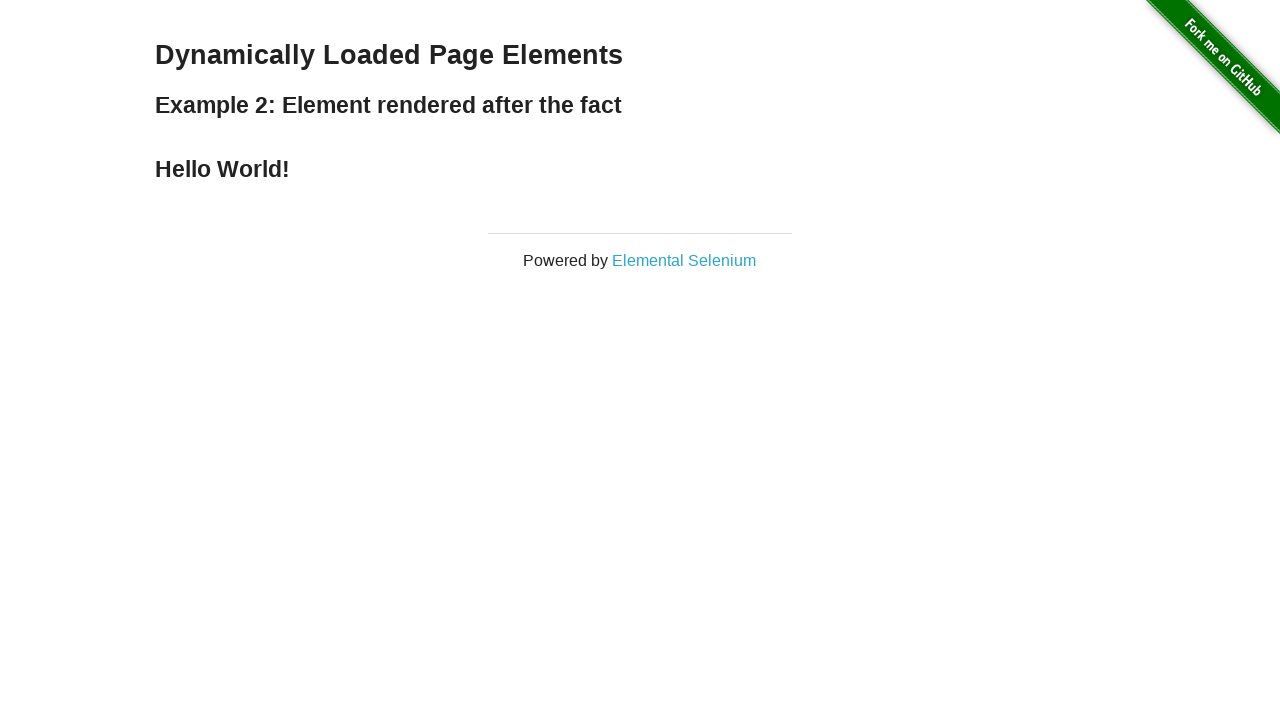

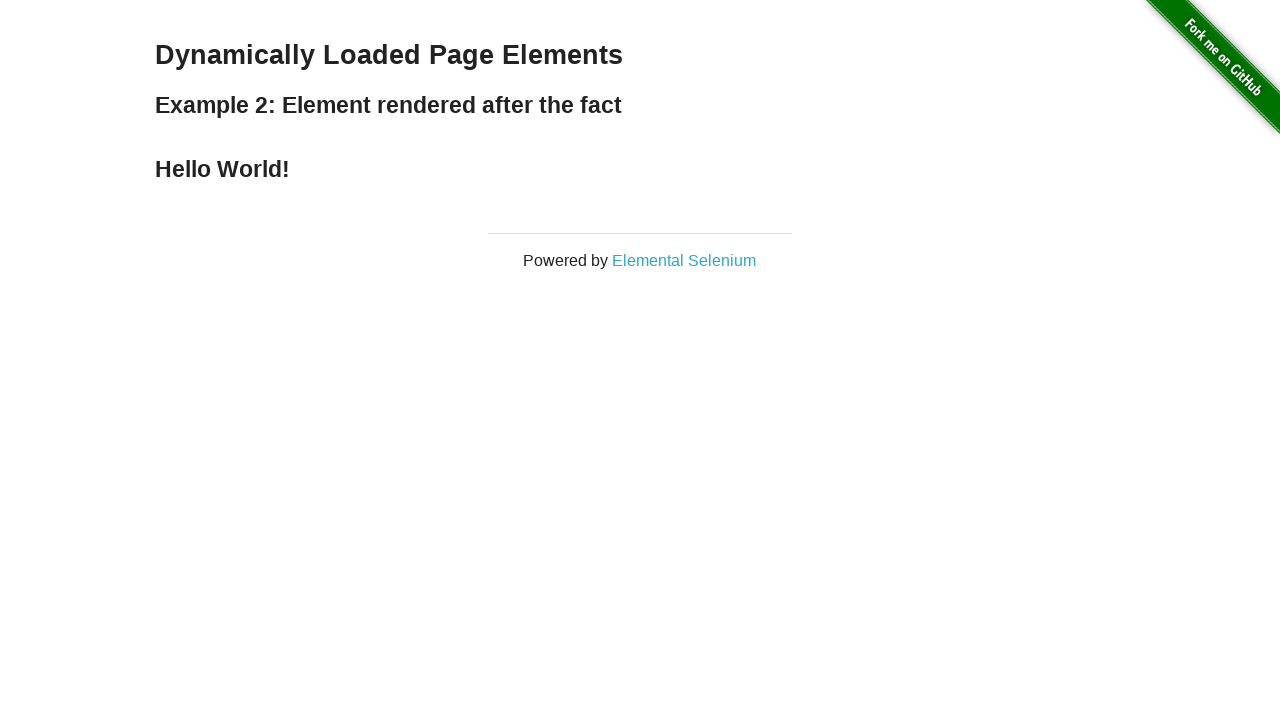